Navigates to Flipkart website with a maximized browser window viewport to verify the page loads correctly at full screen size.

Starting URL: https://www.flipkart.com/

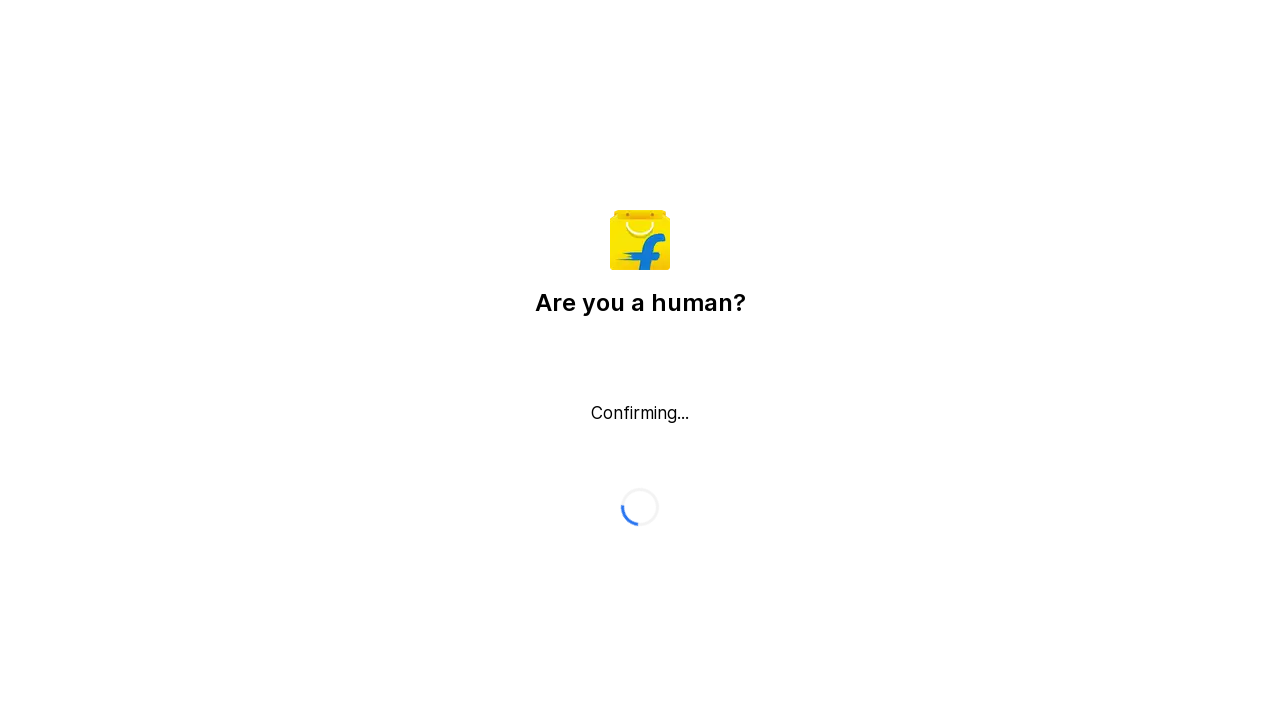

Waited for page DOM content to fully load
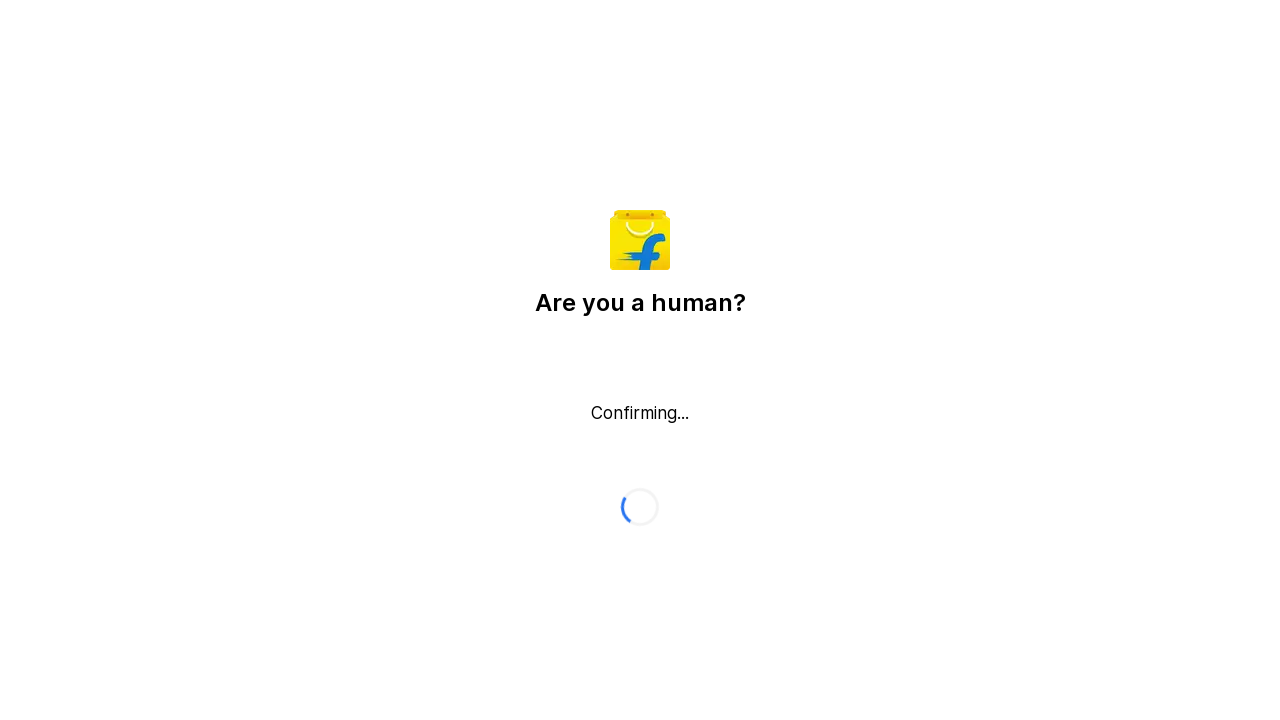

Body element became visible, verifying page loaded correctly at full screen
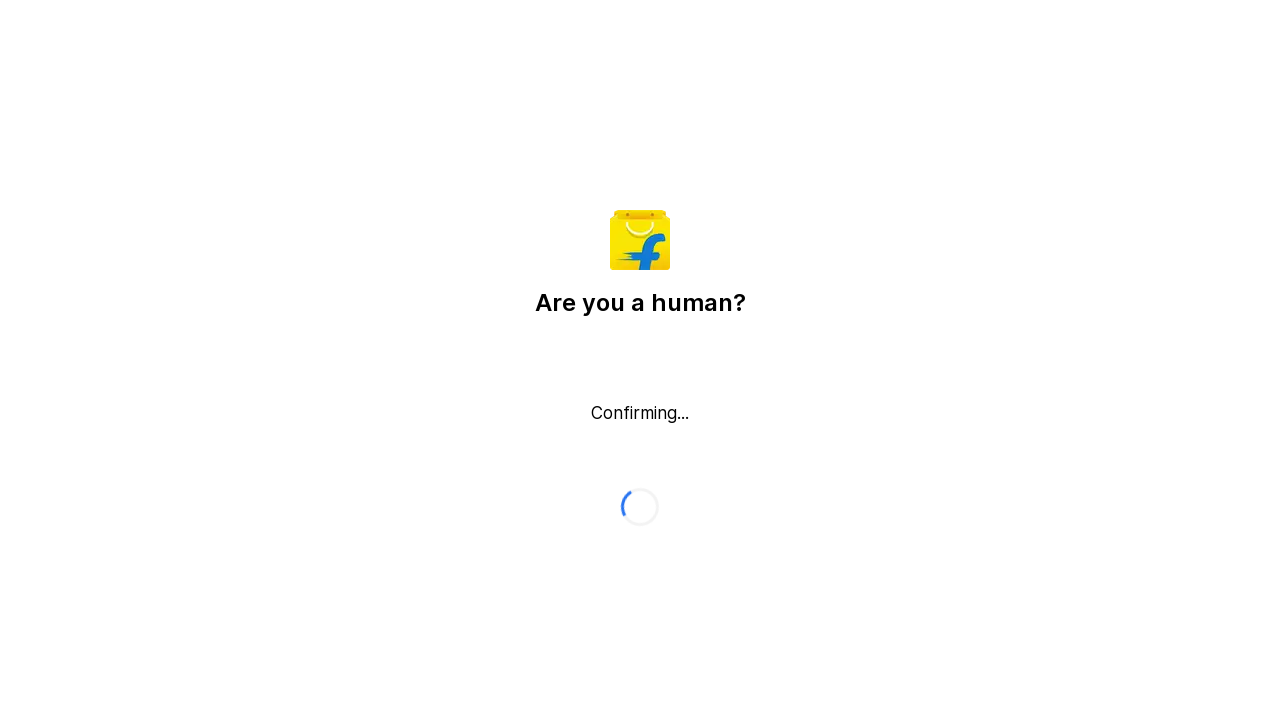

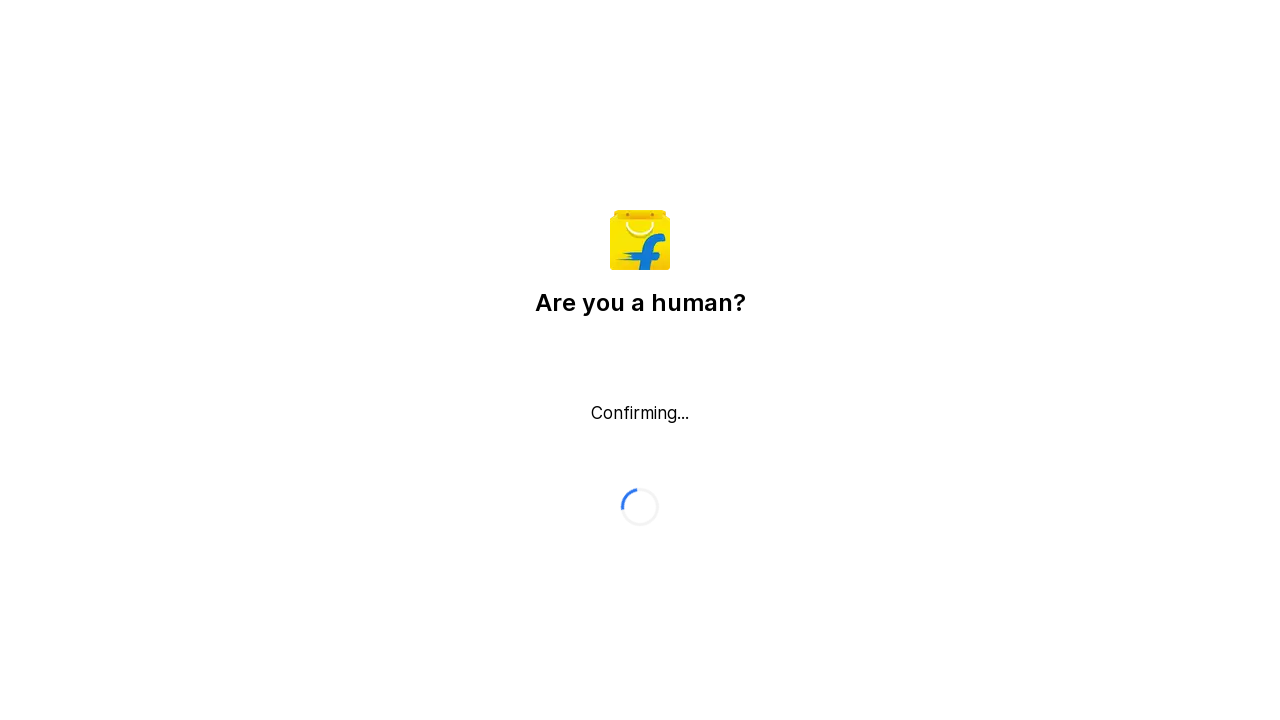